Tests the sorting functionality of a vegetable/fruit table by clicking the column header and verifying that items are displayed in sorted order

Starting URL: https://rahulshettyacademy.com/seleniumPractise/#/offers

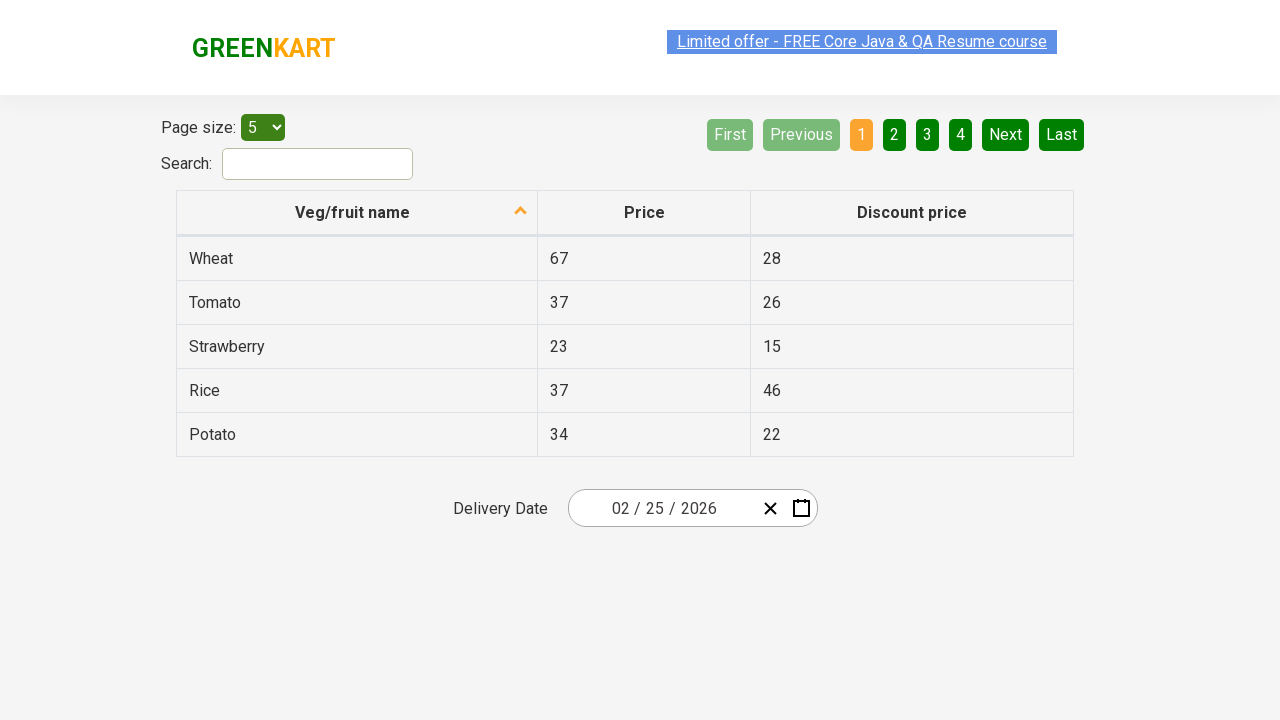

Clicked on 'Veg/fruit name' column header to trigger sorting at (353, 212) on xpath=//span[text()='Veg/fruit name']
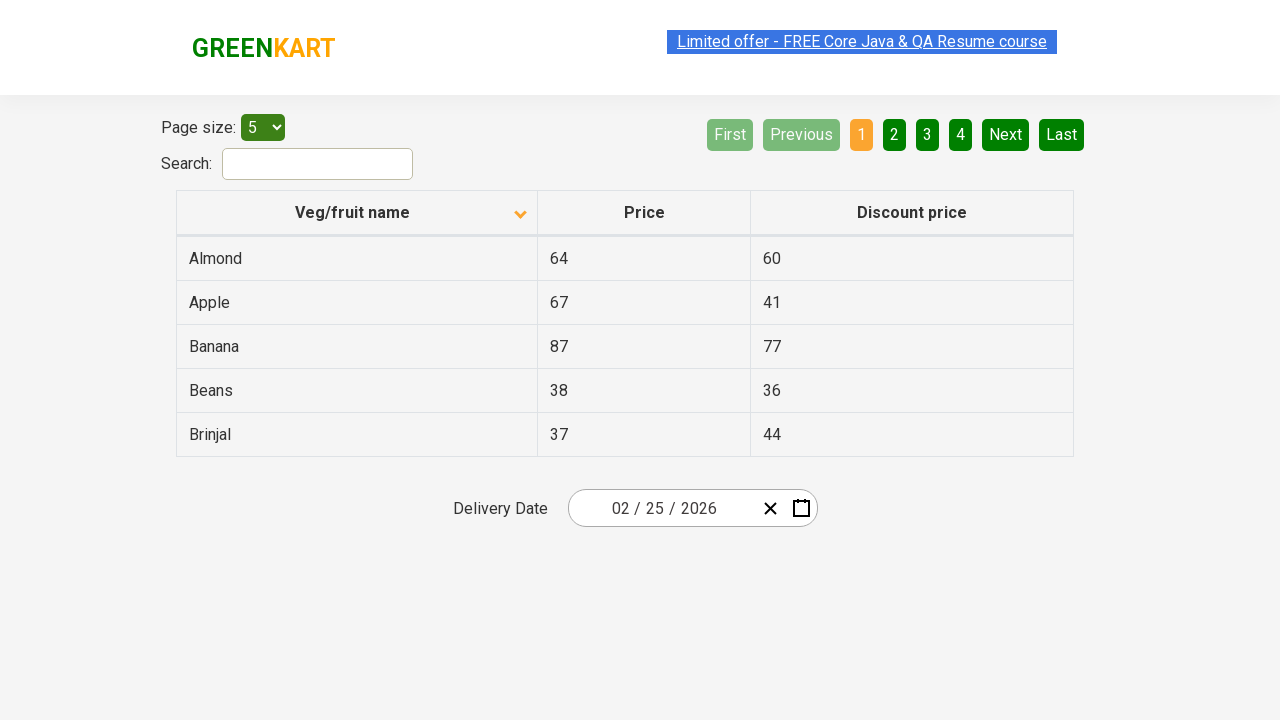

Waited for table to complete sorting animation
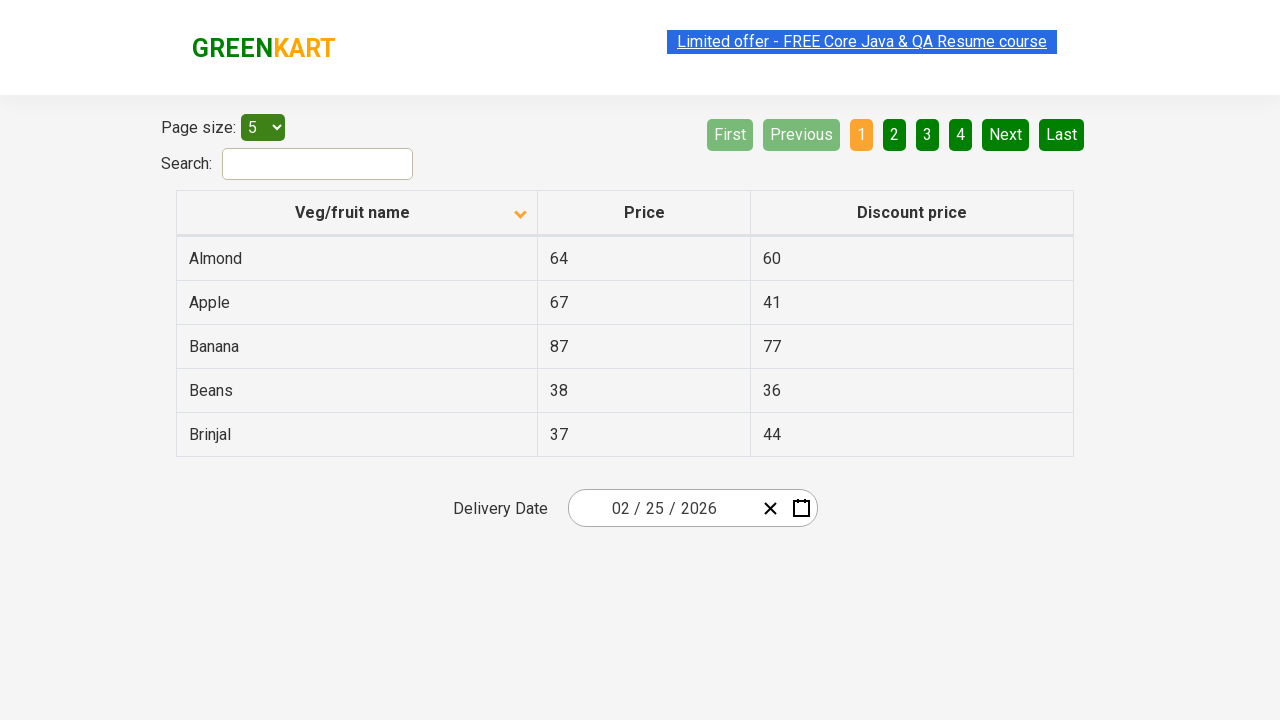

Retrieved all vegetable/fruit name elements from the table
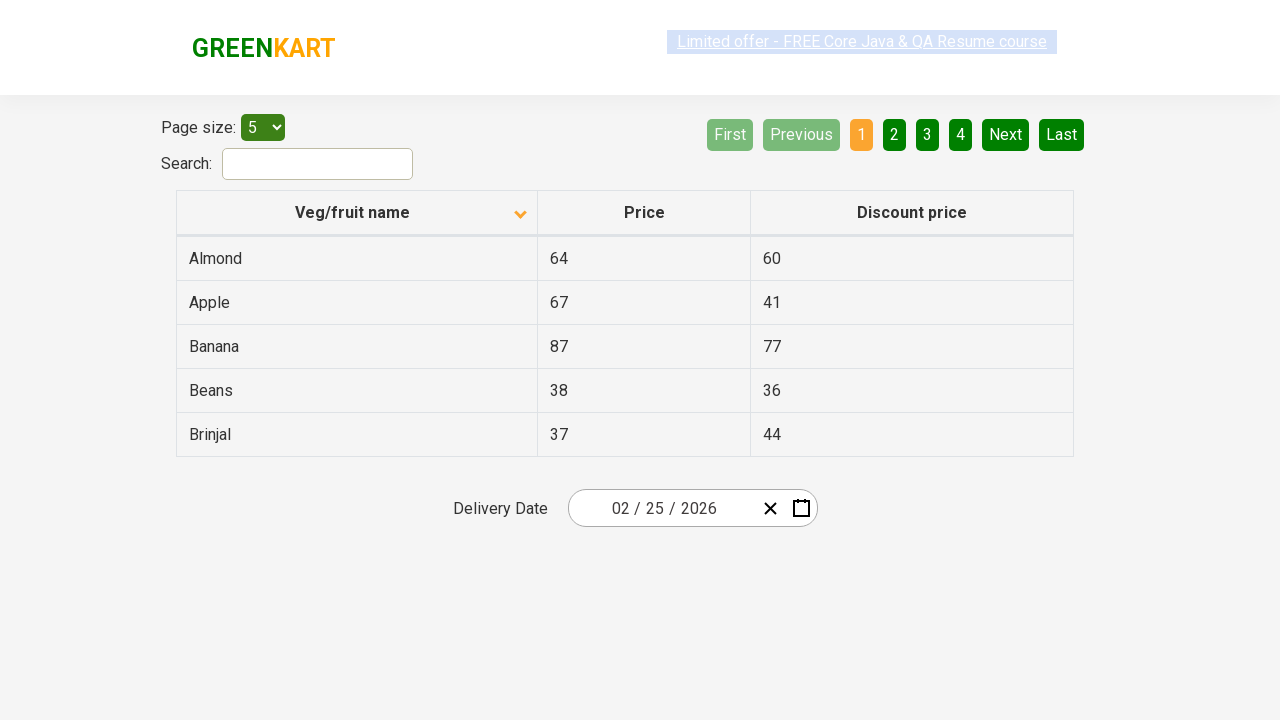

Extracted 5 vegetable/fruit names from table rows
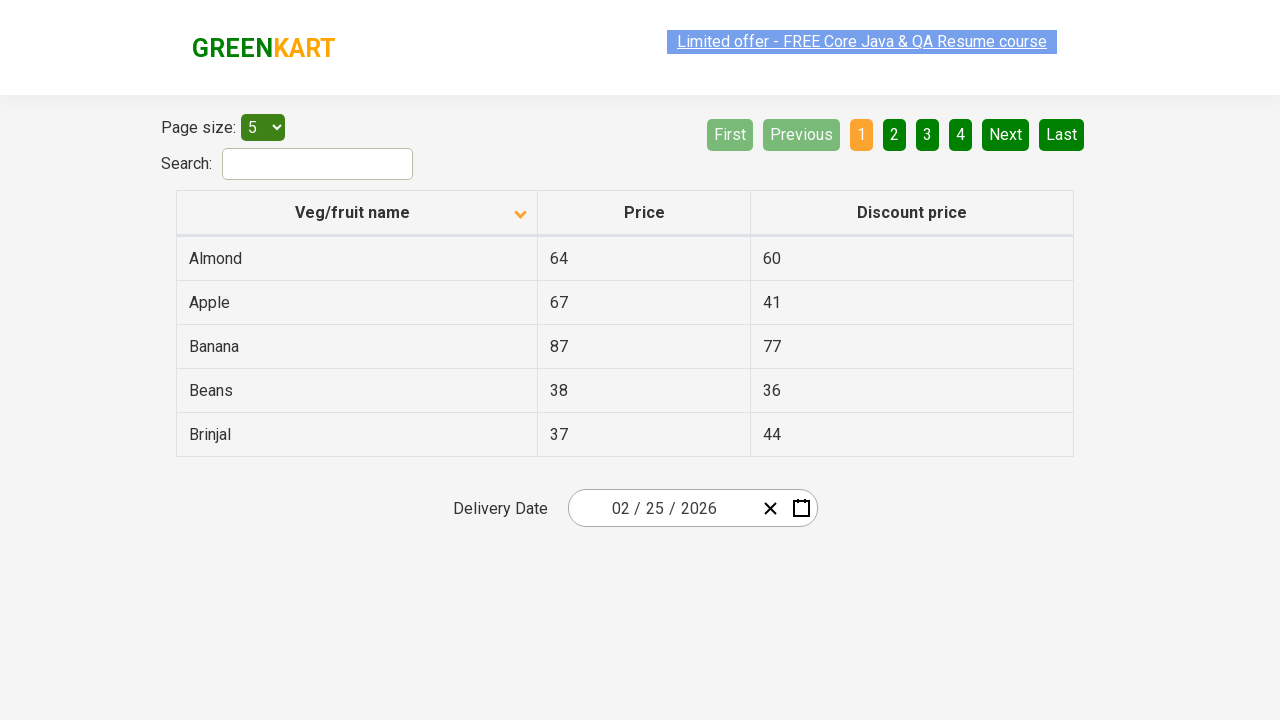

Verified that table items are displayed in correct alphabetical sorted order
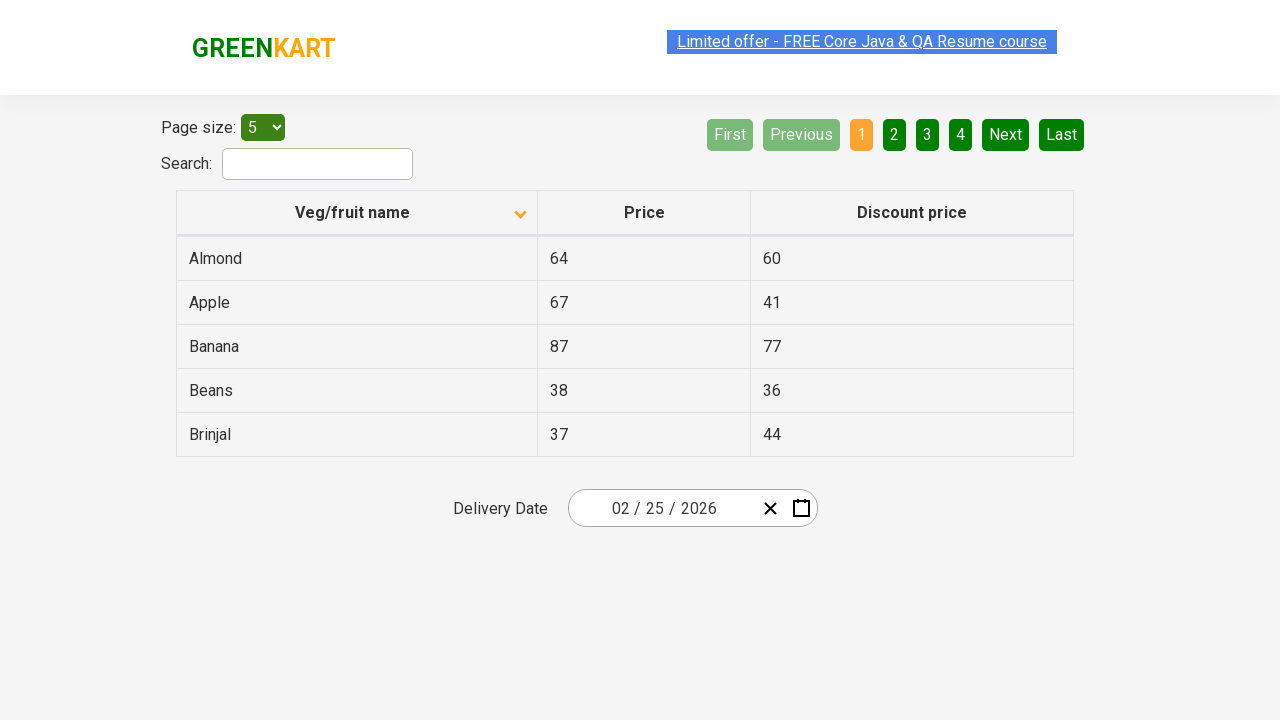

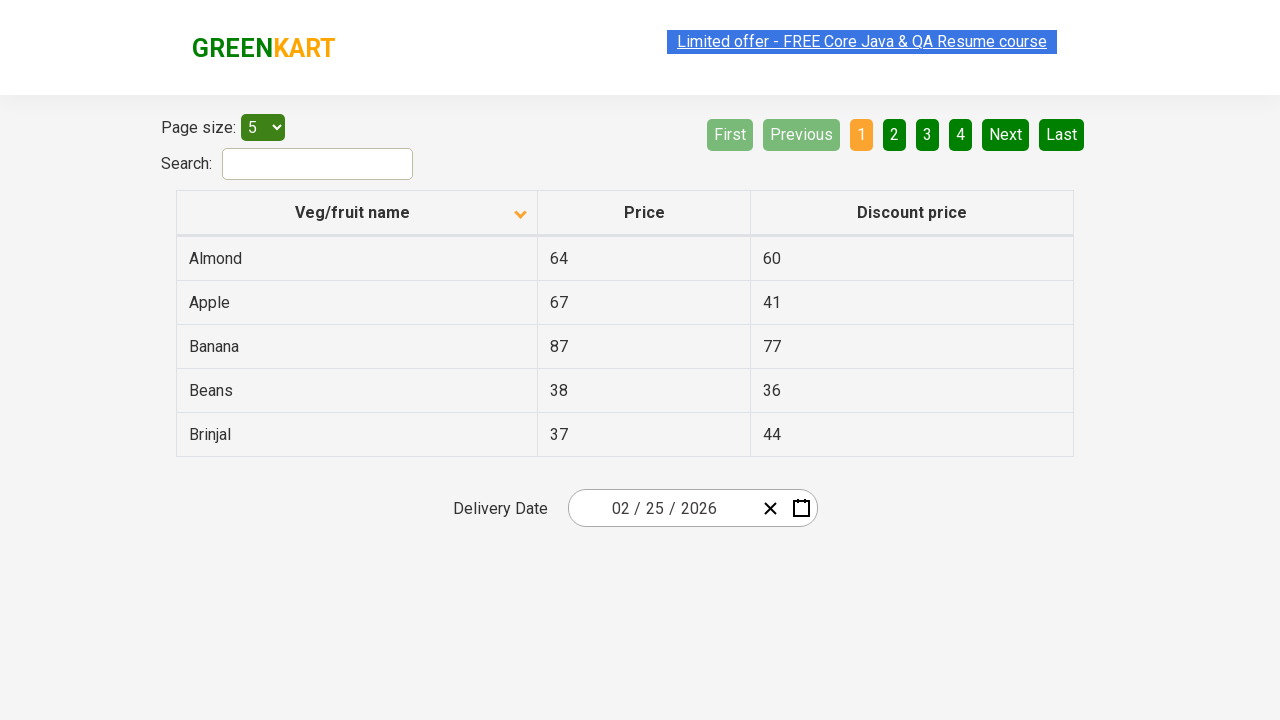